Solves a math problem on the page by reading a number, calculating its result, filling the answer, selecting checkboxes/radio buttons, and submitting the form

Starting URL: http://suninjuly.github.io/math.html

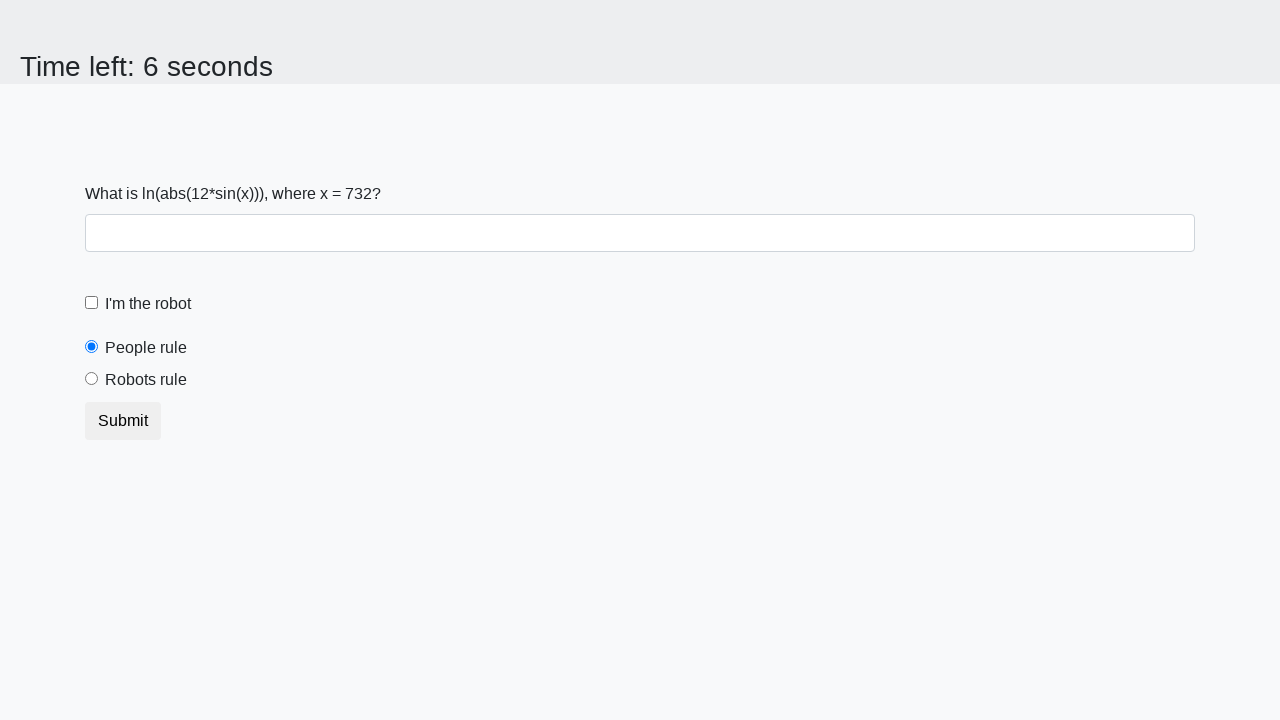

Retrieved the math problem number from the page
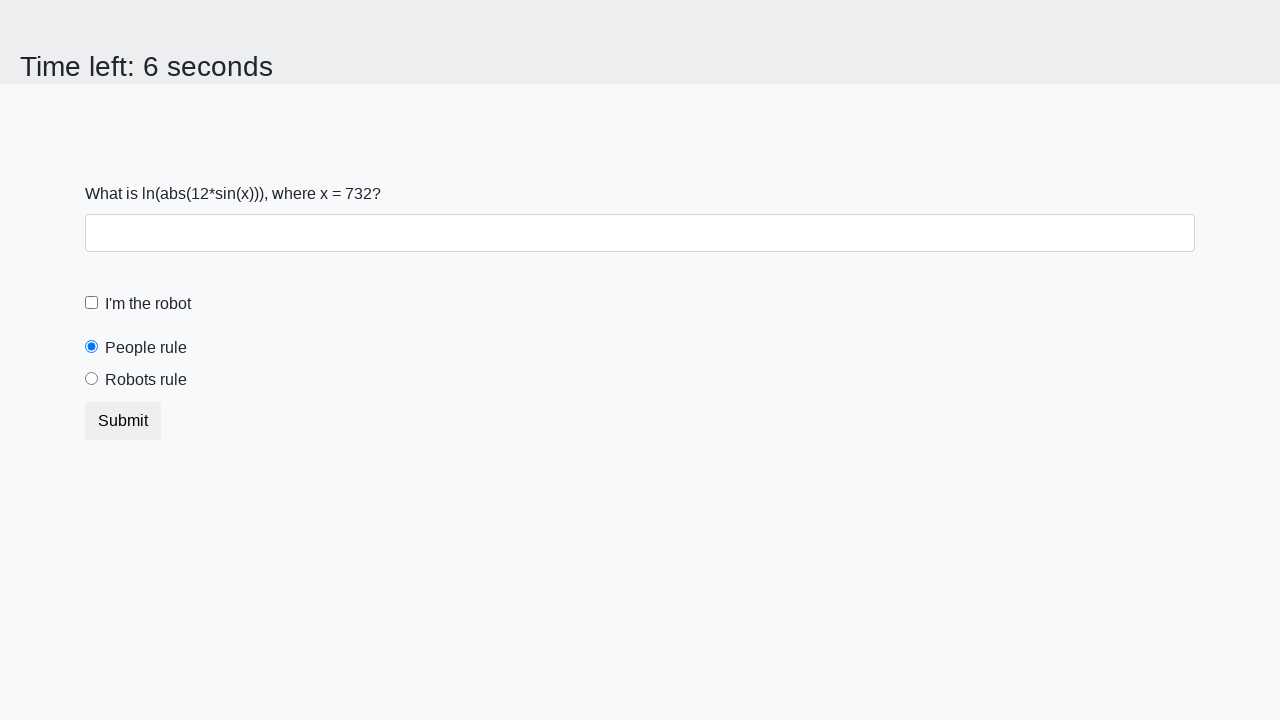

Filled answer field with calculated result: -2.23549532189467 on #answer
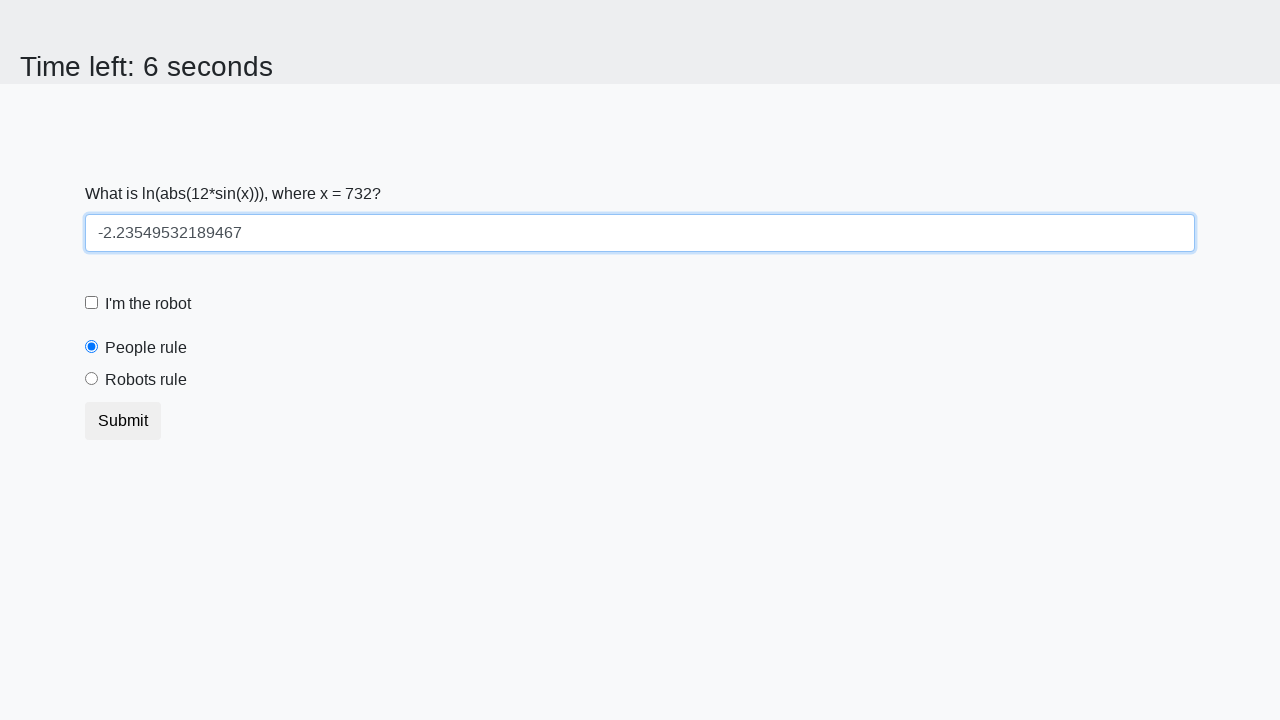

Clicked the robot checkbox at (92, 303) on #robotCheckbox
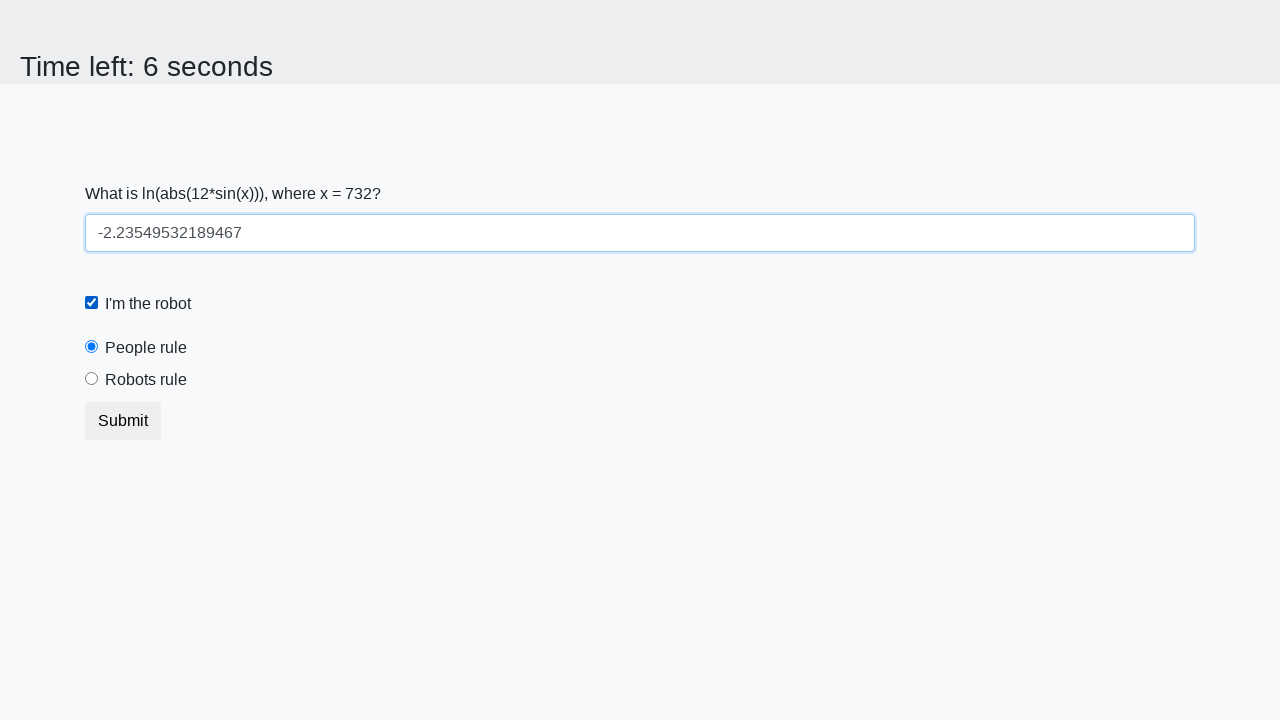

Clicked the 'robots rule' radio button at (92, 379) on #robotsRule
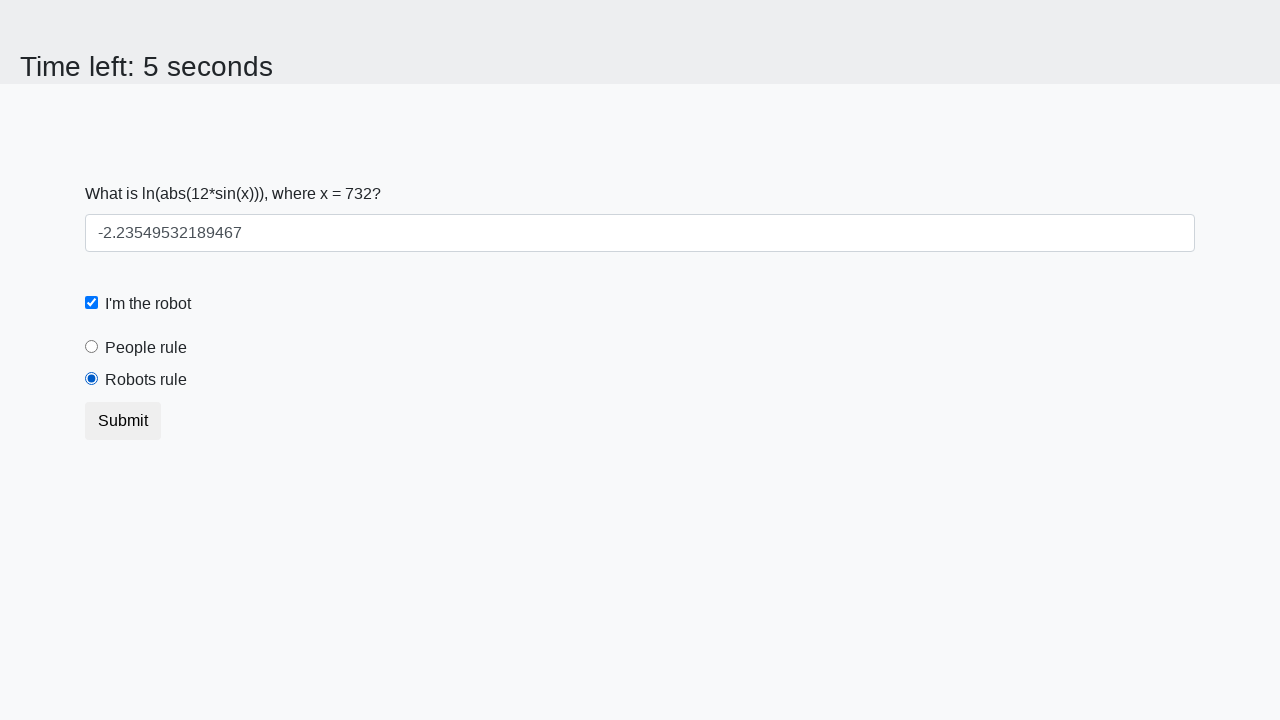

Submitted the form at (123, 421) on button[type="submit"]
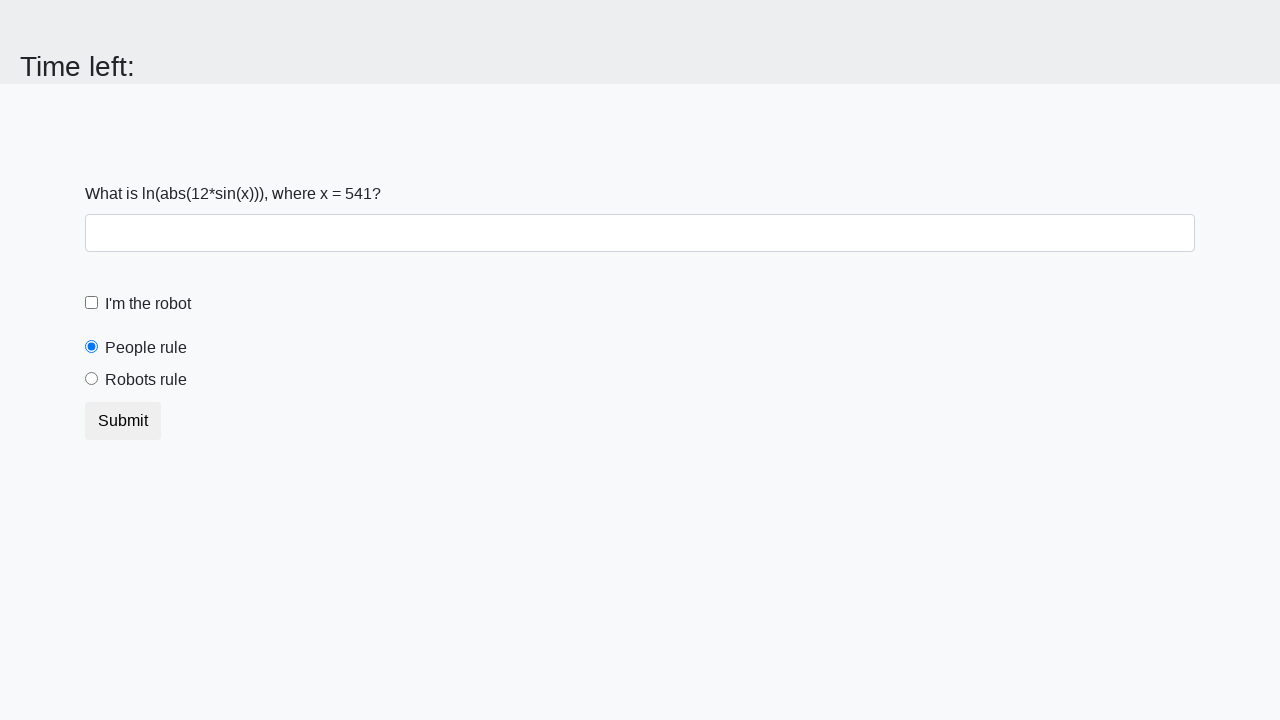

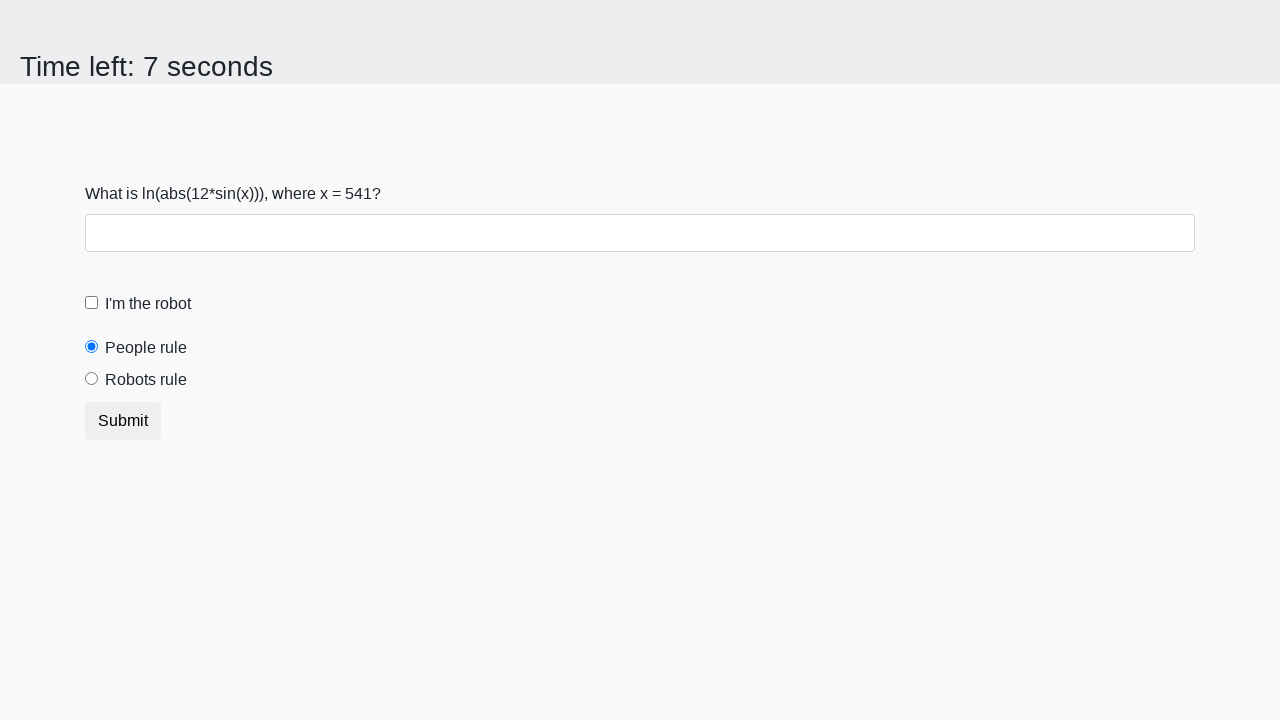